Tests retrieving text content, element location, size, and tag names from page elements

Starting URL: https://www.duotech.io/

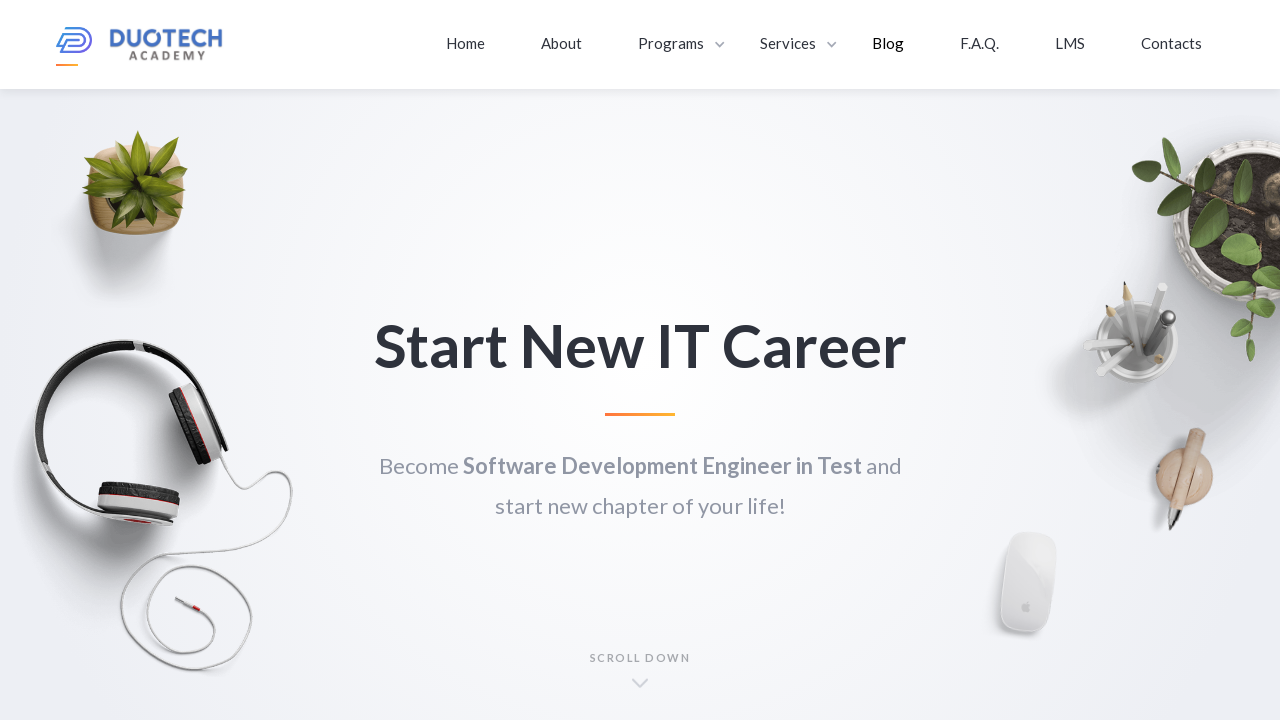

Waited for paragraph-big element to load
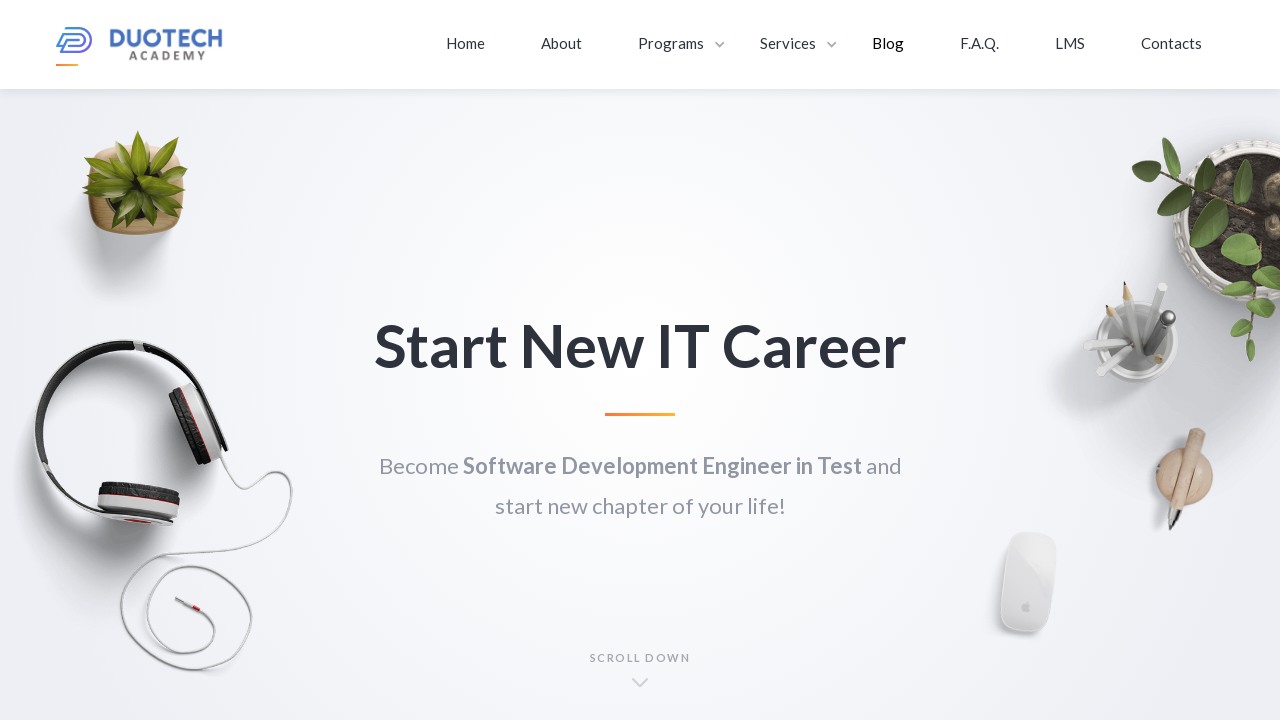

Retrieved text content from paragraph-big element
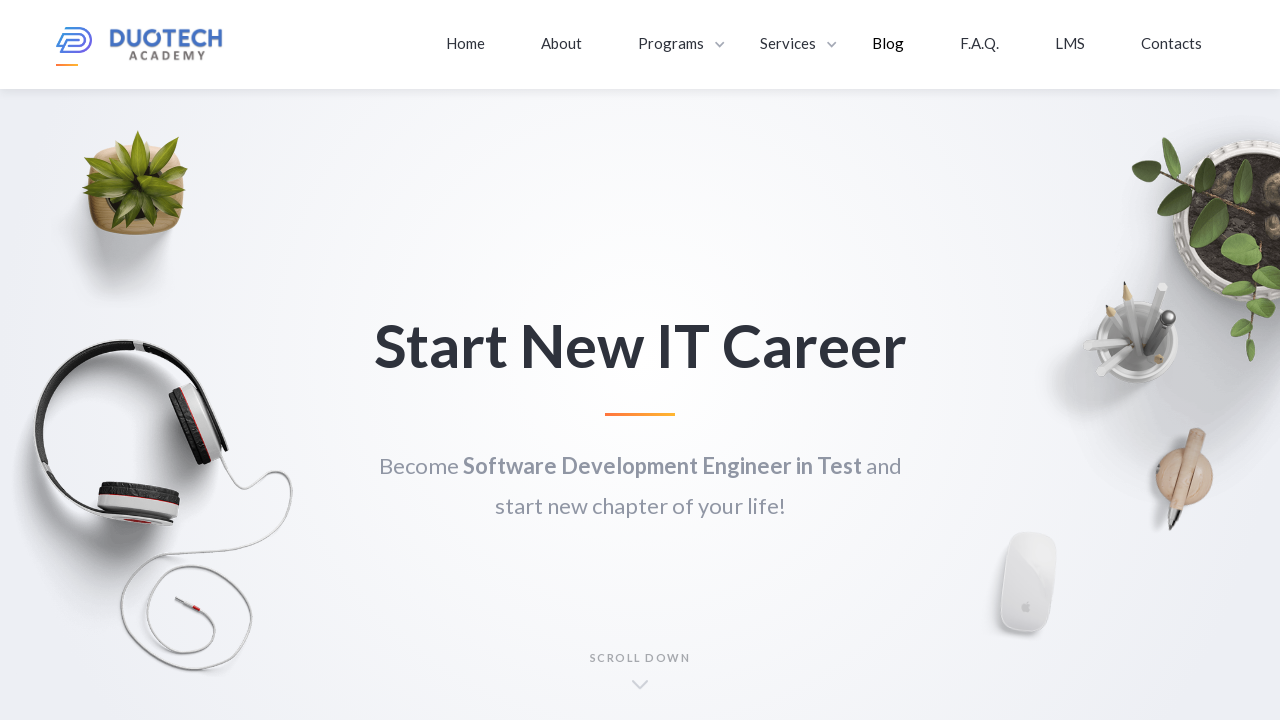

Retrieved text content from hero-table-intro element
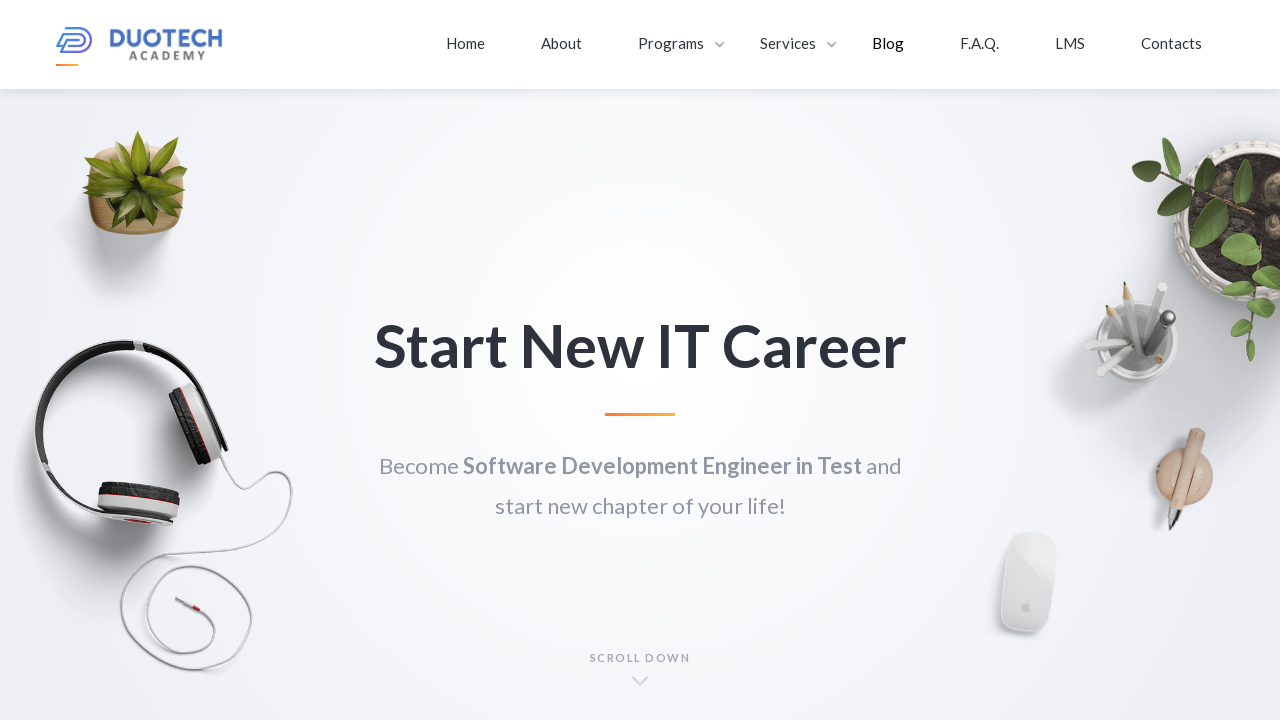

Waited for logo-wrapper element to load
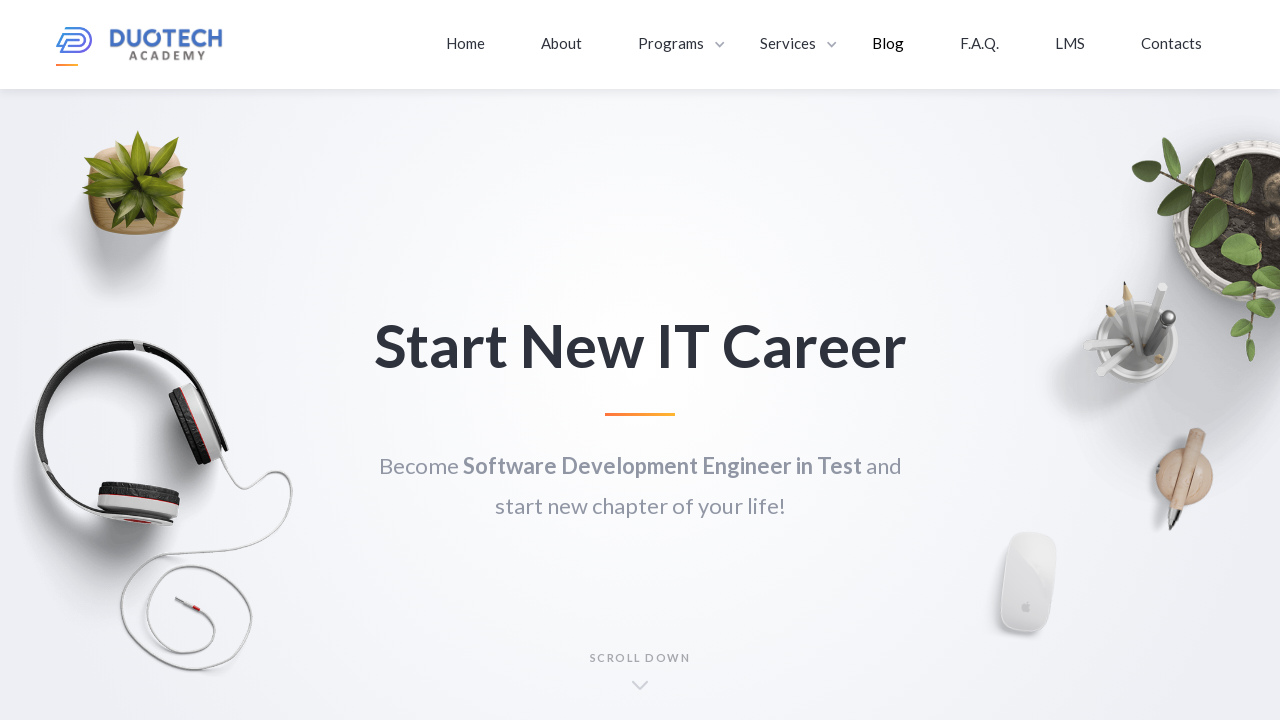

Waited for image-2 element to load
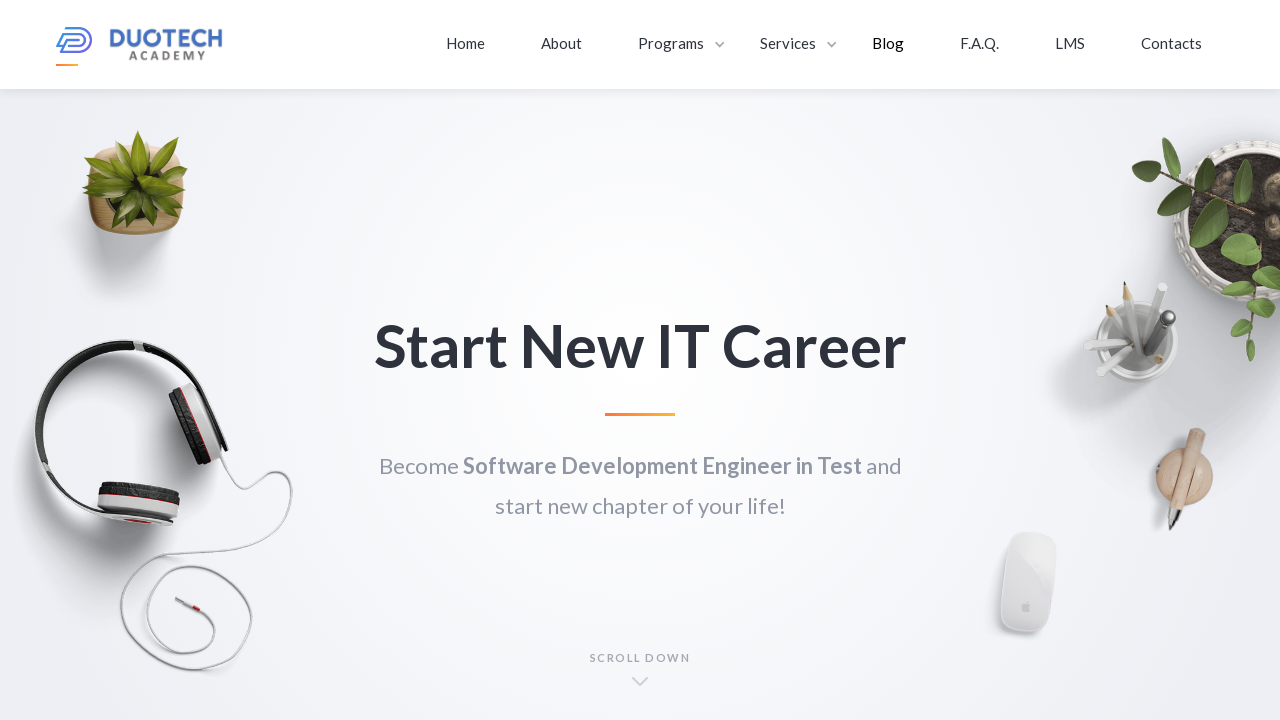

Waited for h1 element to load
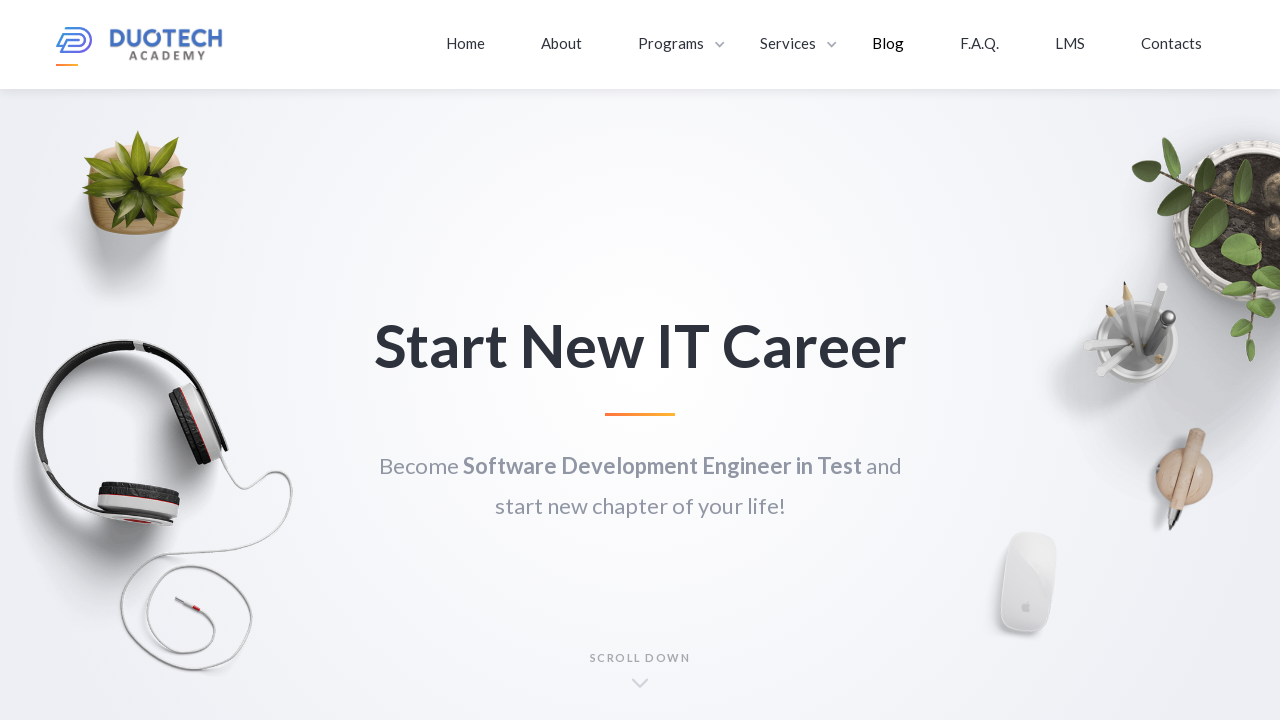

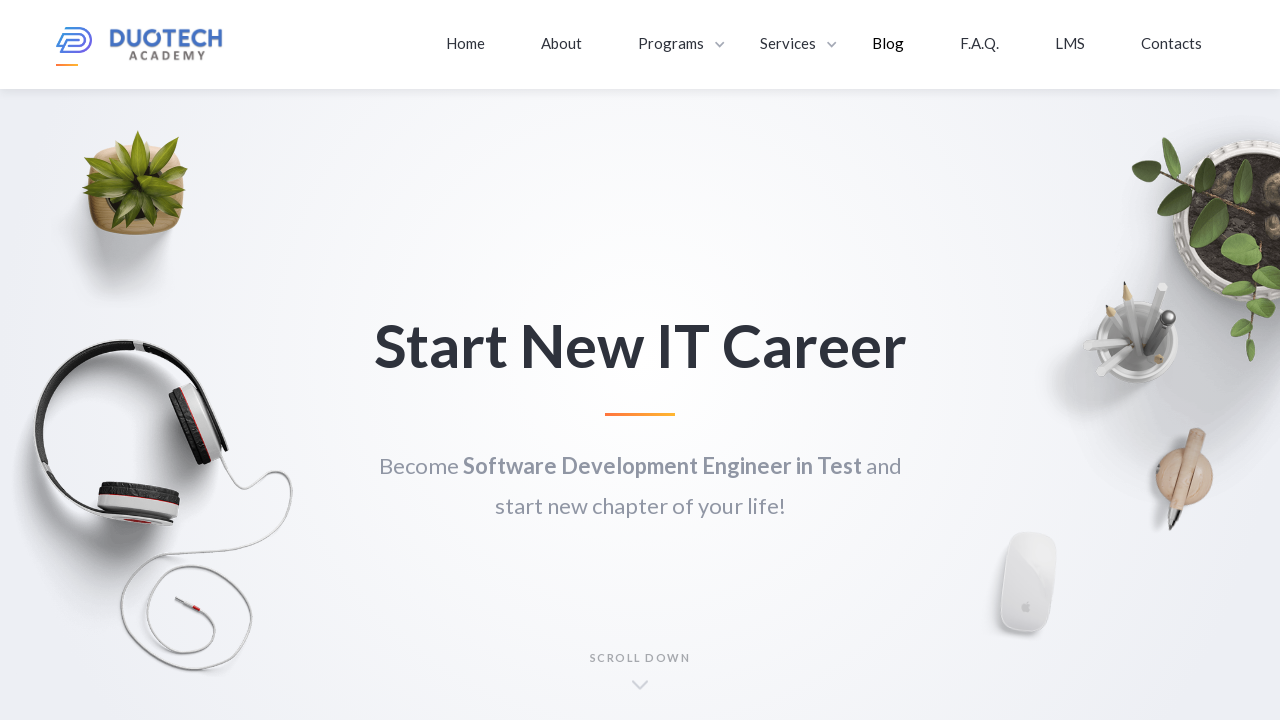